Tests that a button changes color after some time on the Dynamic Properties page

Starting URL: https://demoqa.com

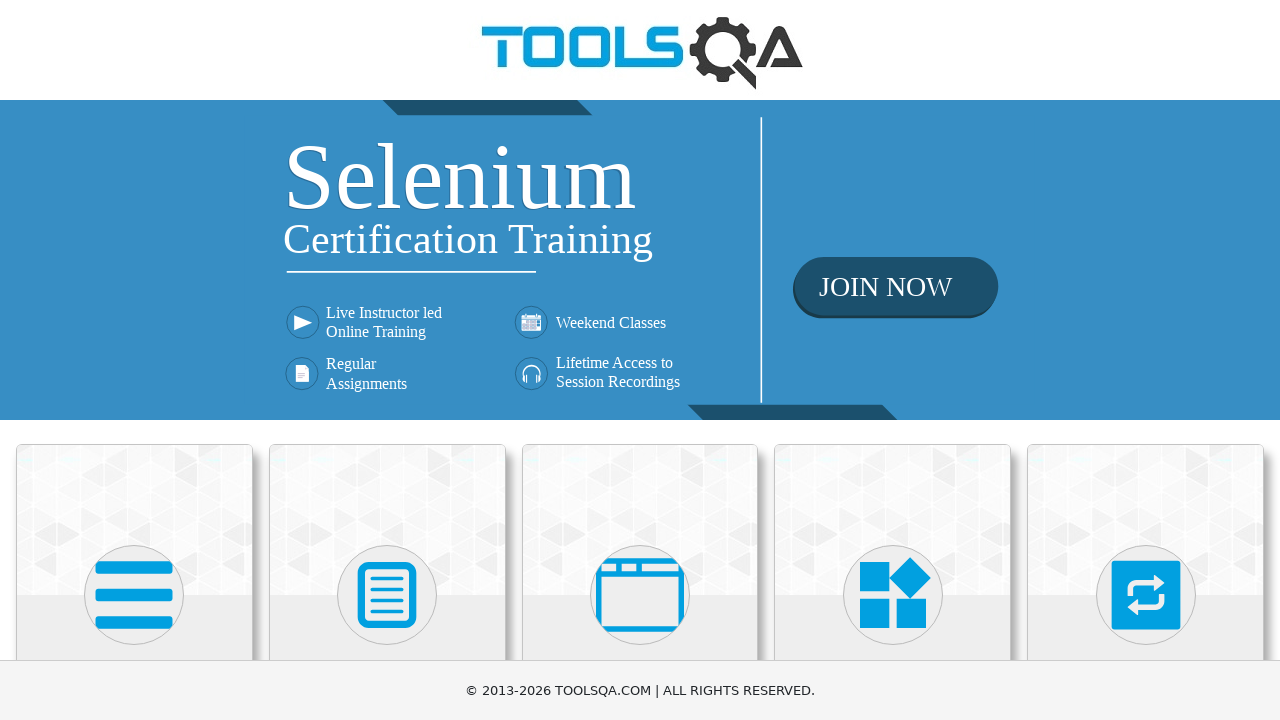

Navigated to https://demoqa.com
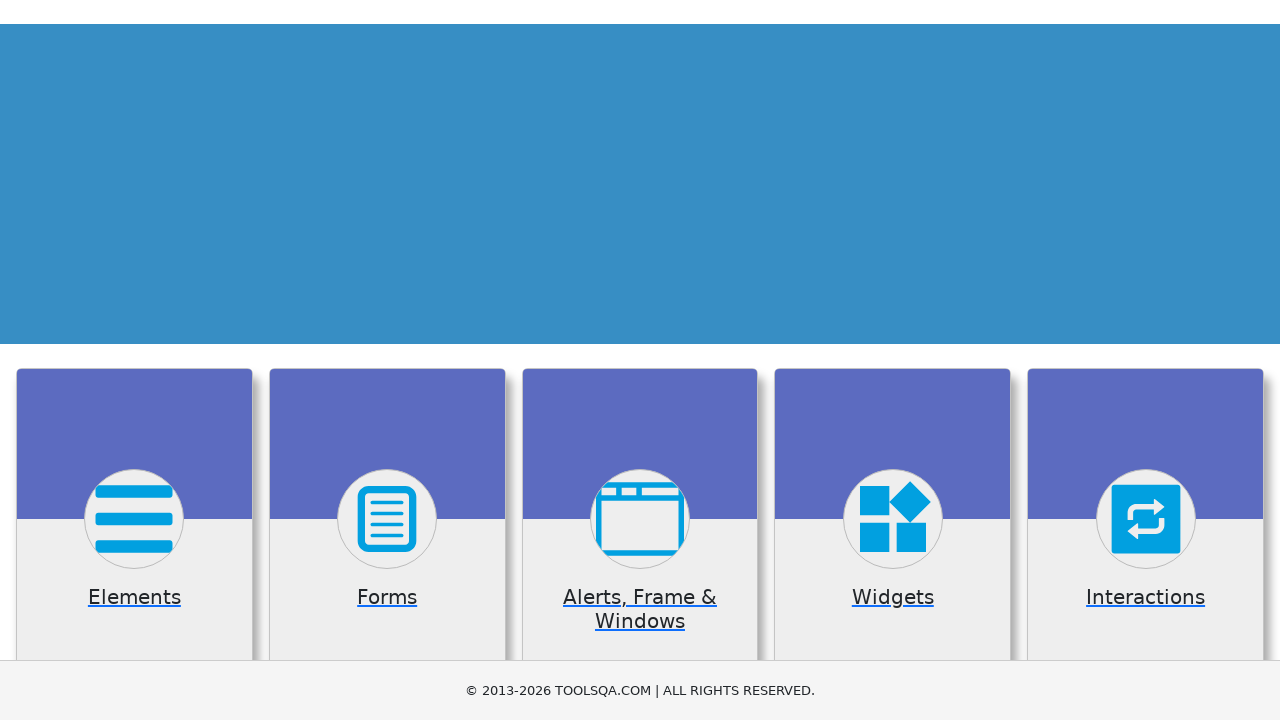

Clicked on Elements section at (134, 360) on text=Elements
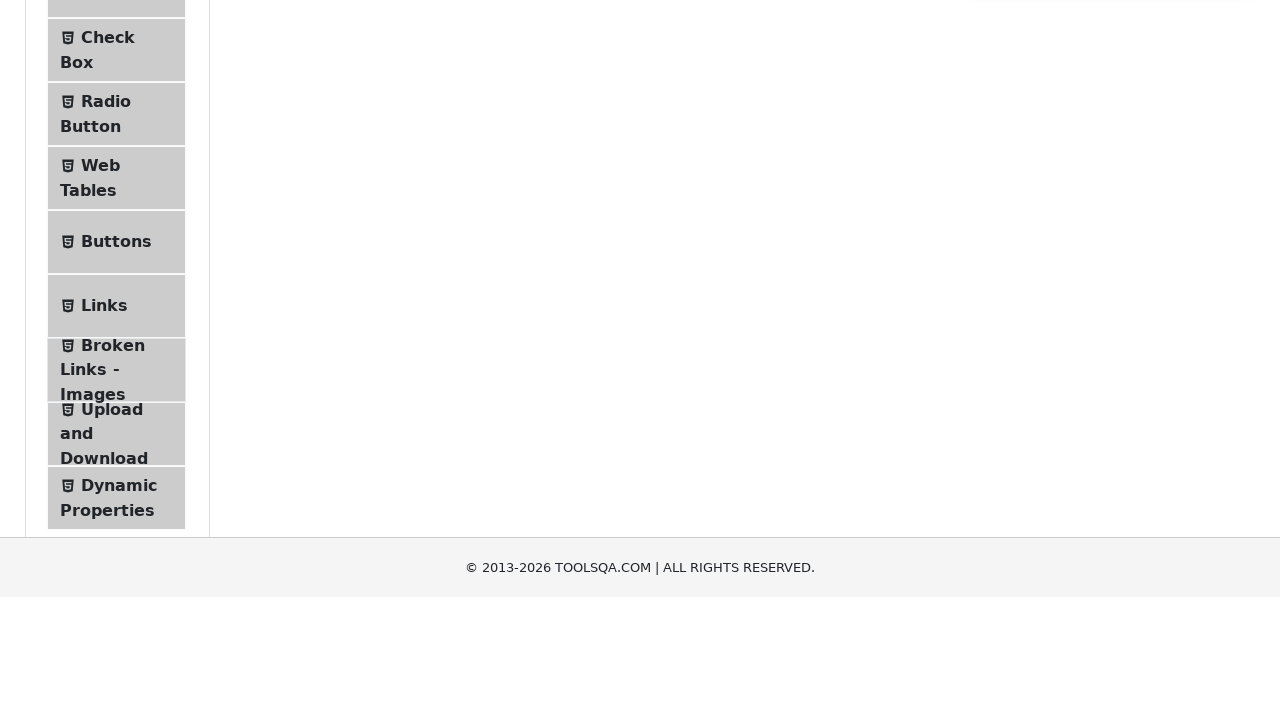

Clicked on Dynamic Properties menu item at (119, 348) on text=Dynamic Properties
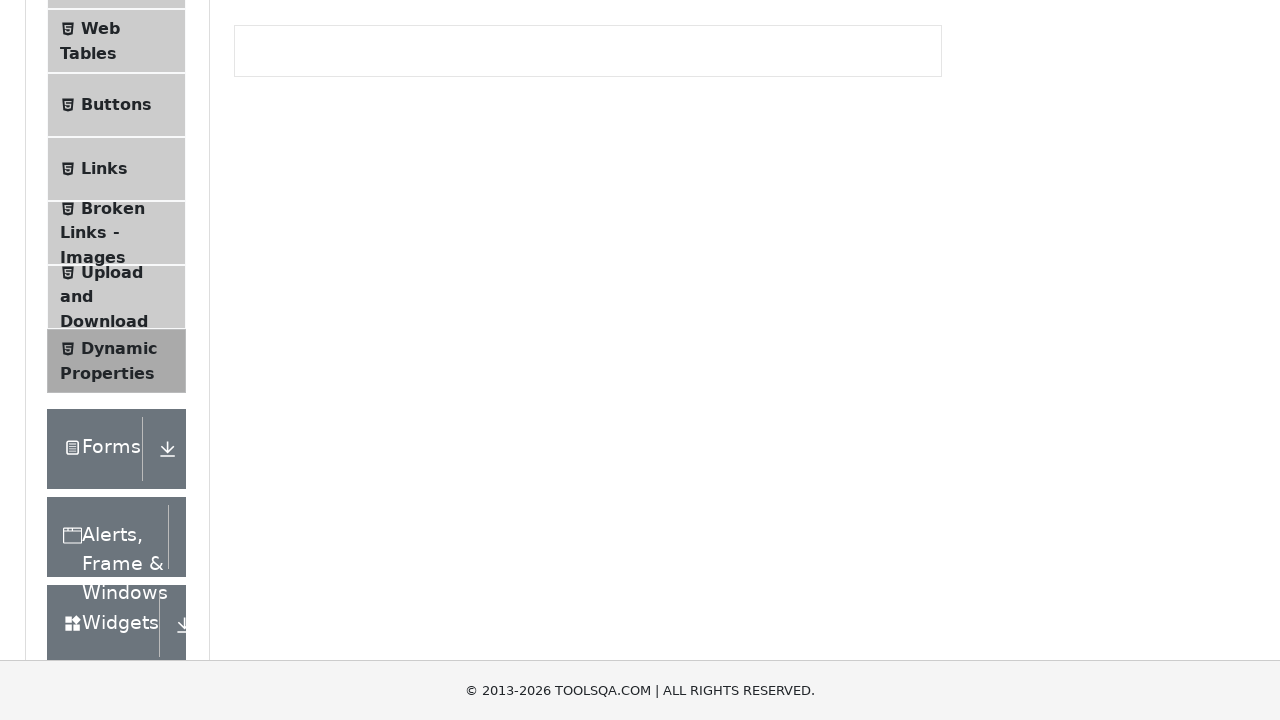

Color change button appeared on the page
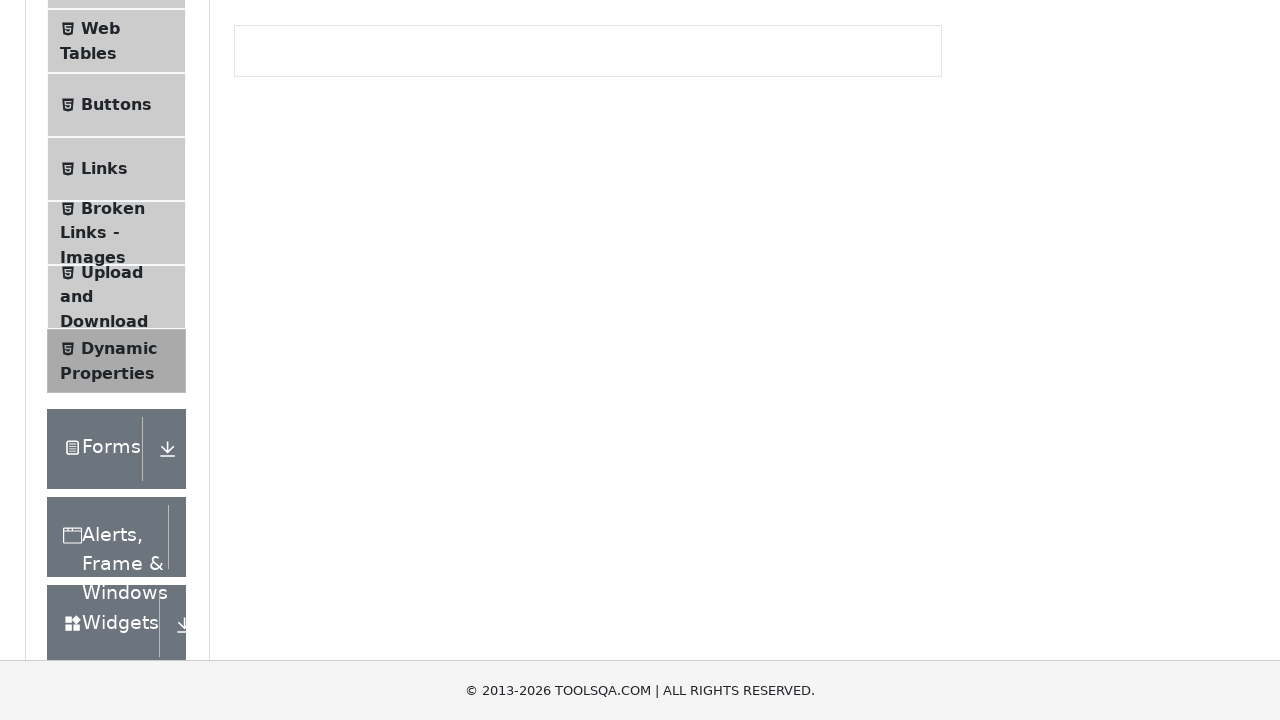

Button changed color to danger (text-danger class applied)
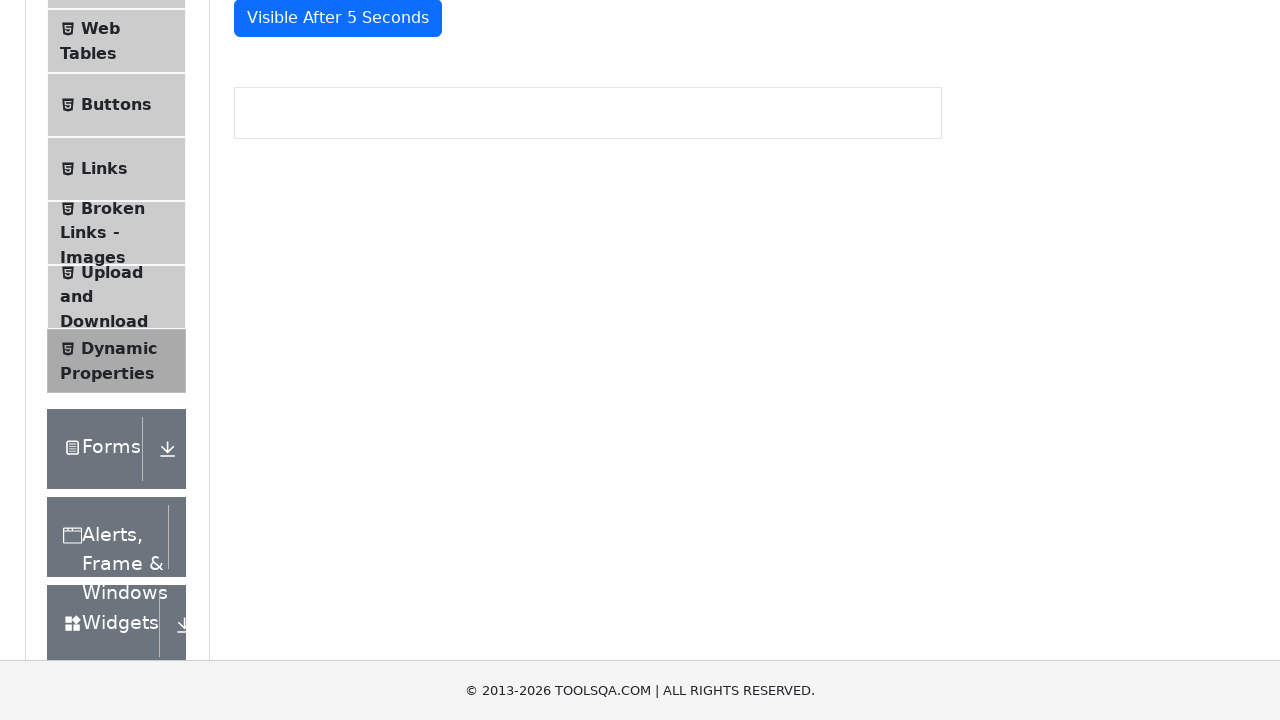

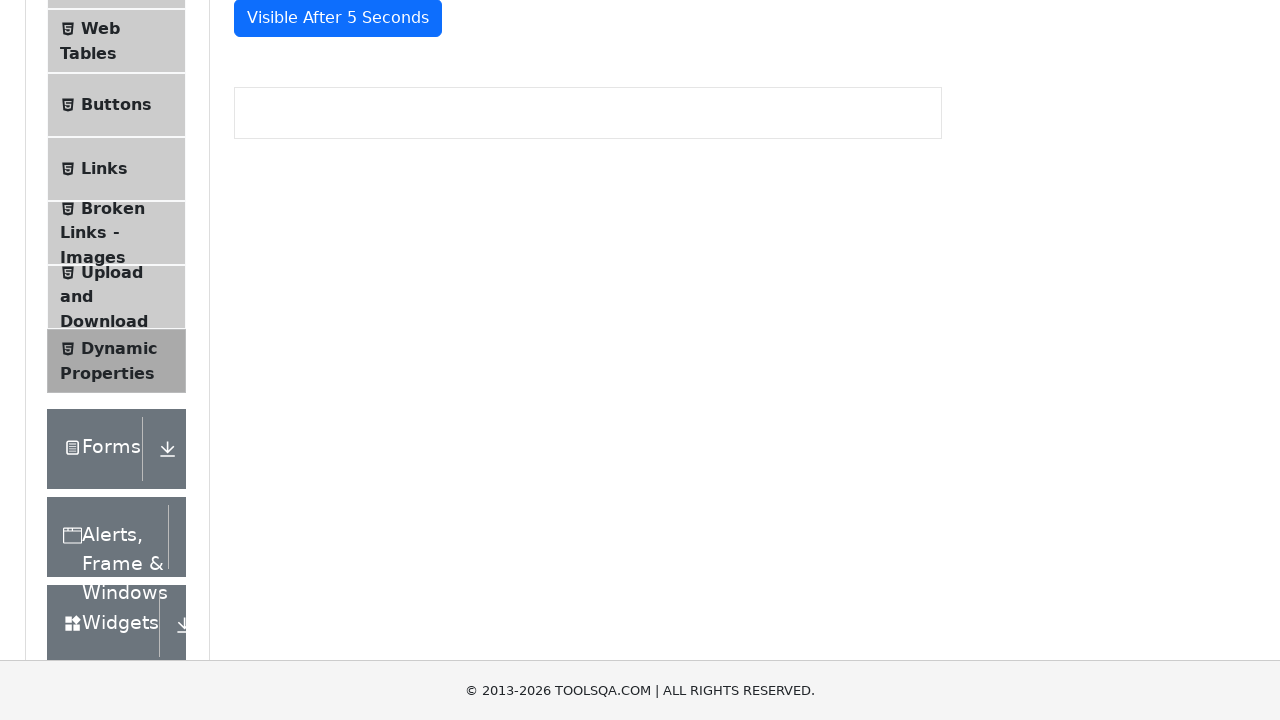